Tests form validation by clicking Login button without entering username and verifying the username required error message appears

Starting URL: https://workshop-playwright.vercel.app/

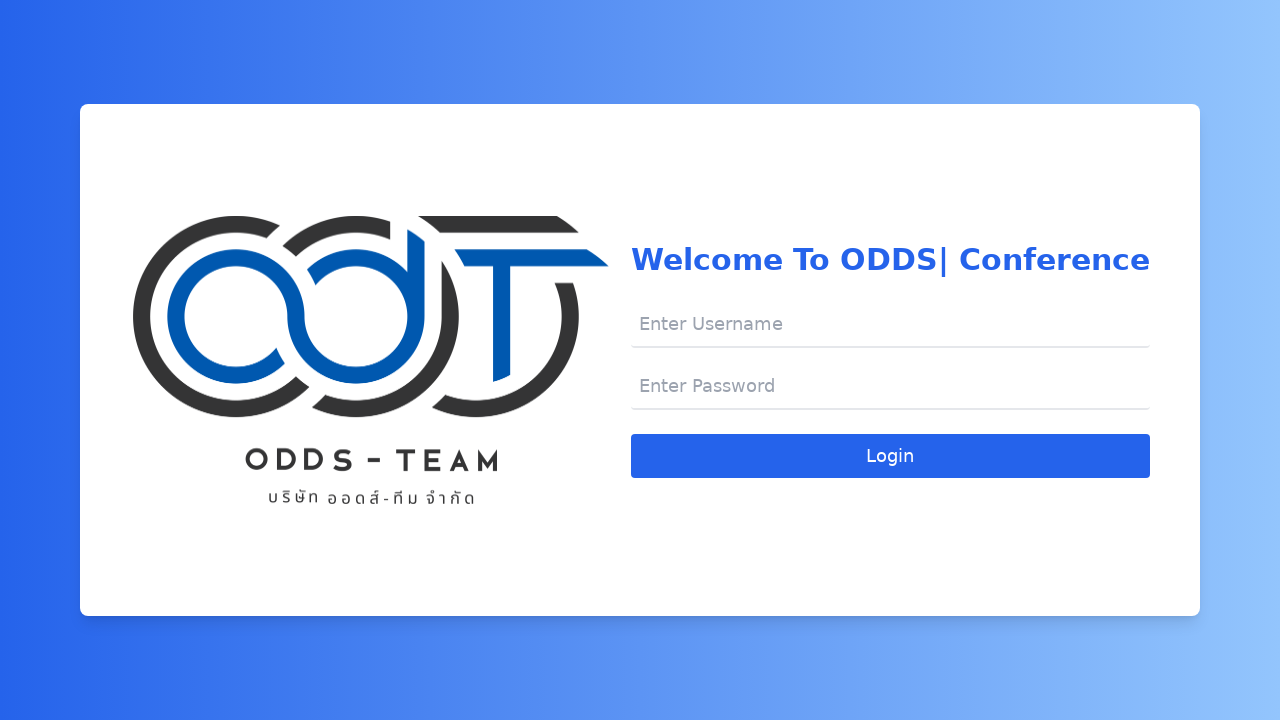

Clicked Login button without entering username at (890, 456) on internal:role=button[name="Login"i]
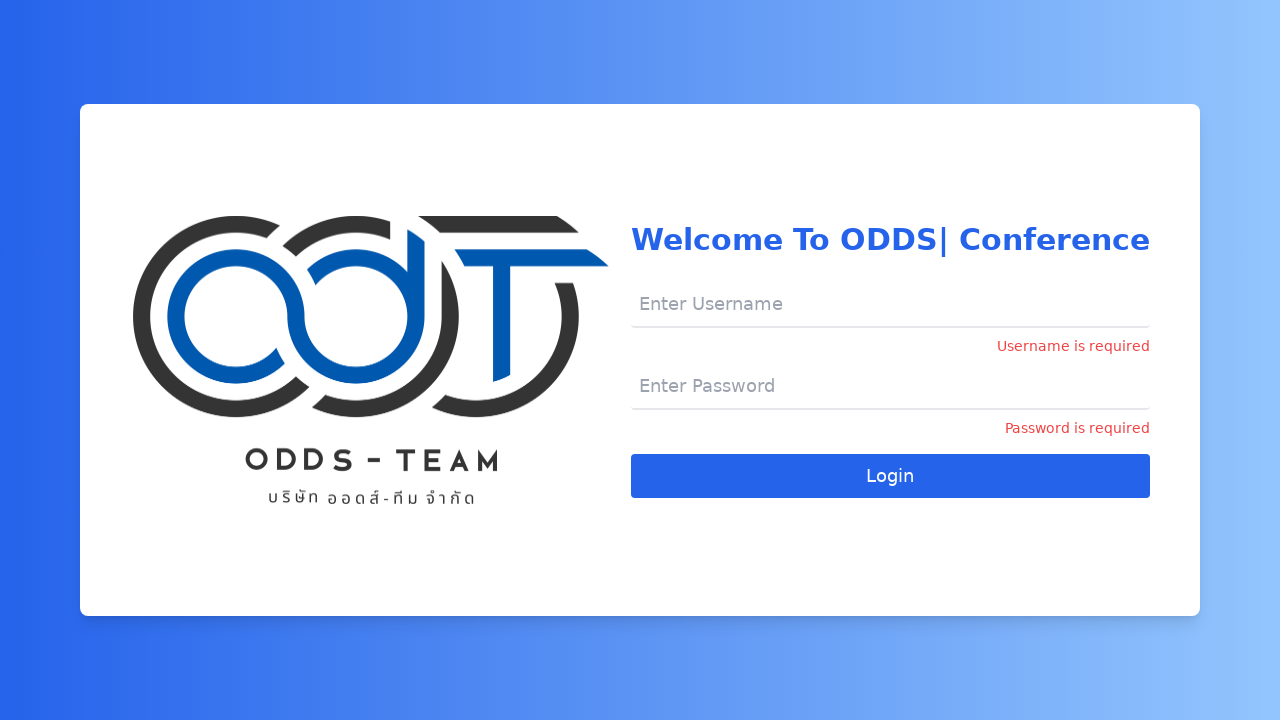

Username required error message appeared
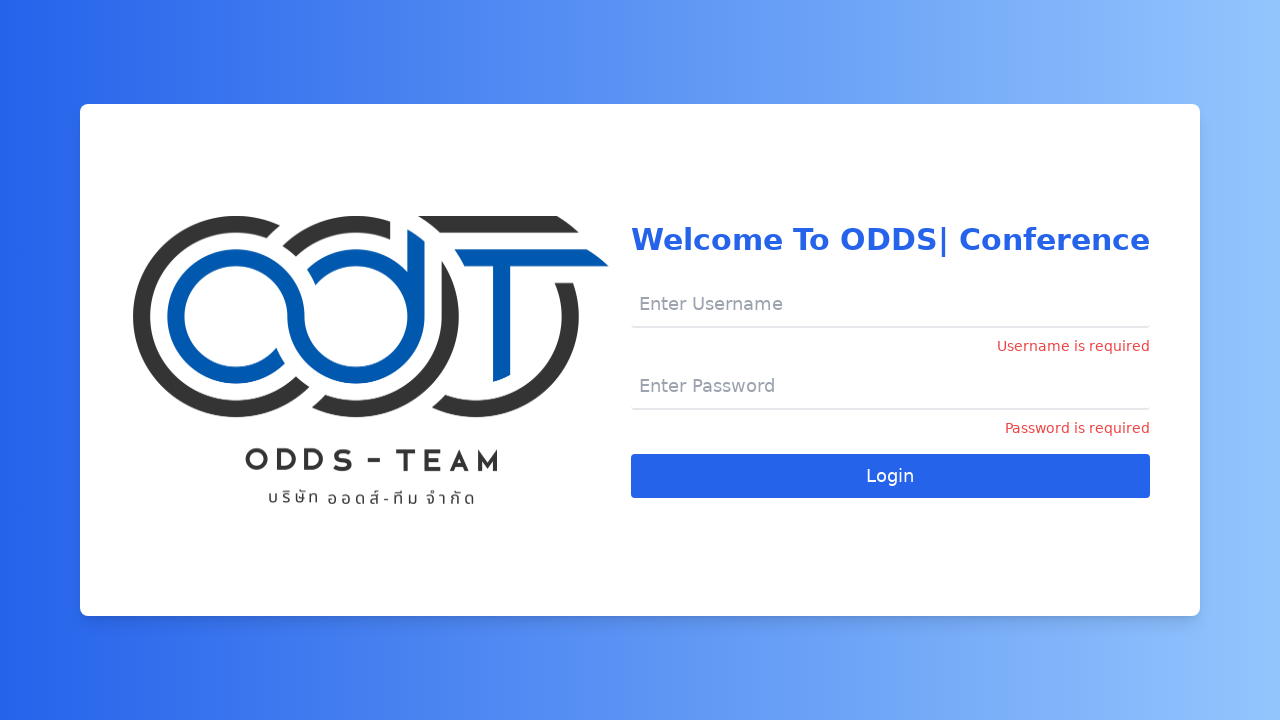

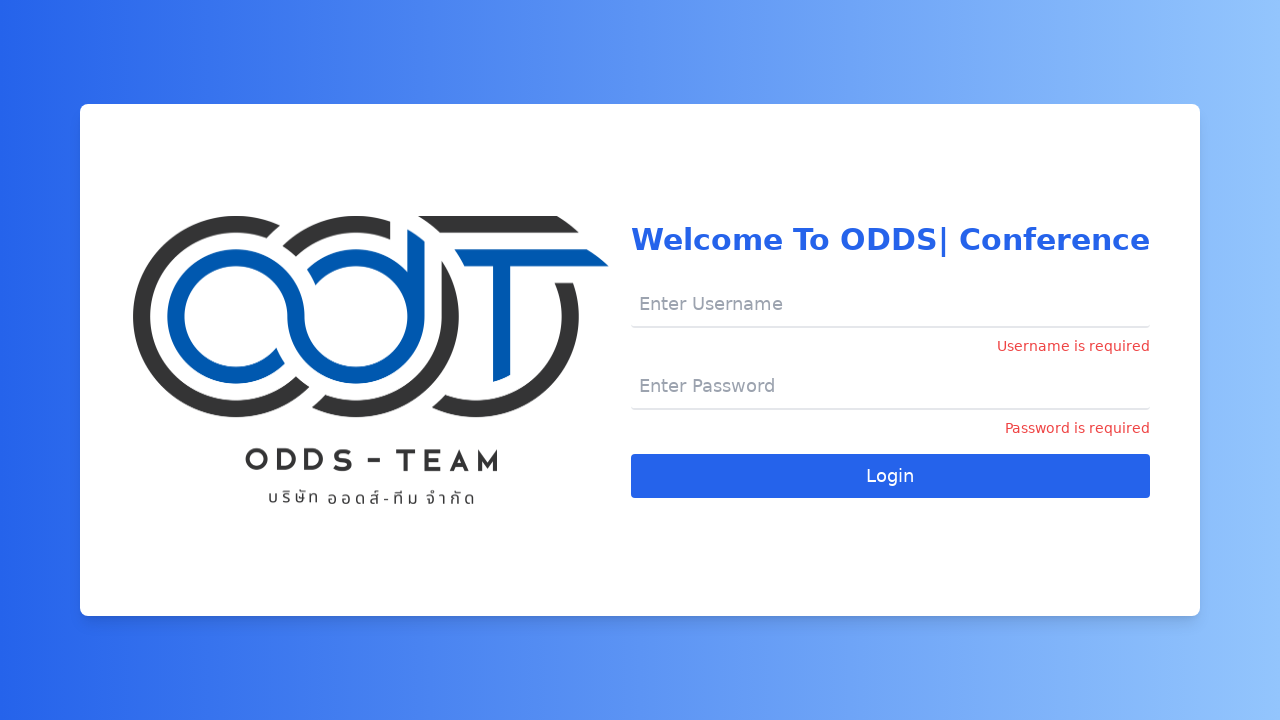